Tests that clicking the Start button on the progress bar page causes the progress bar value to change, verifying that data processing begins

Starting URL: https://demoqa.com/progress-bar

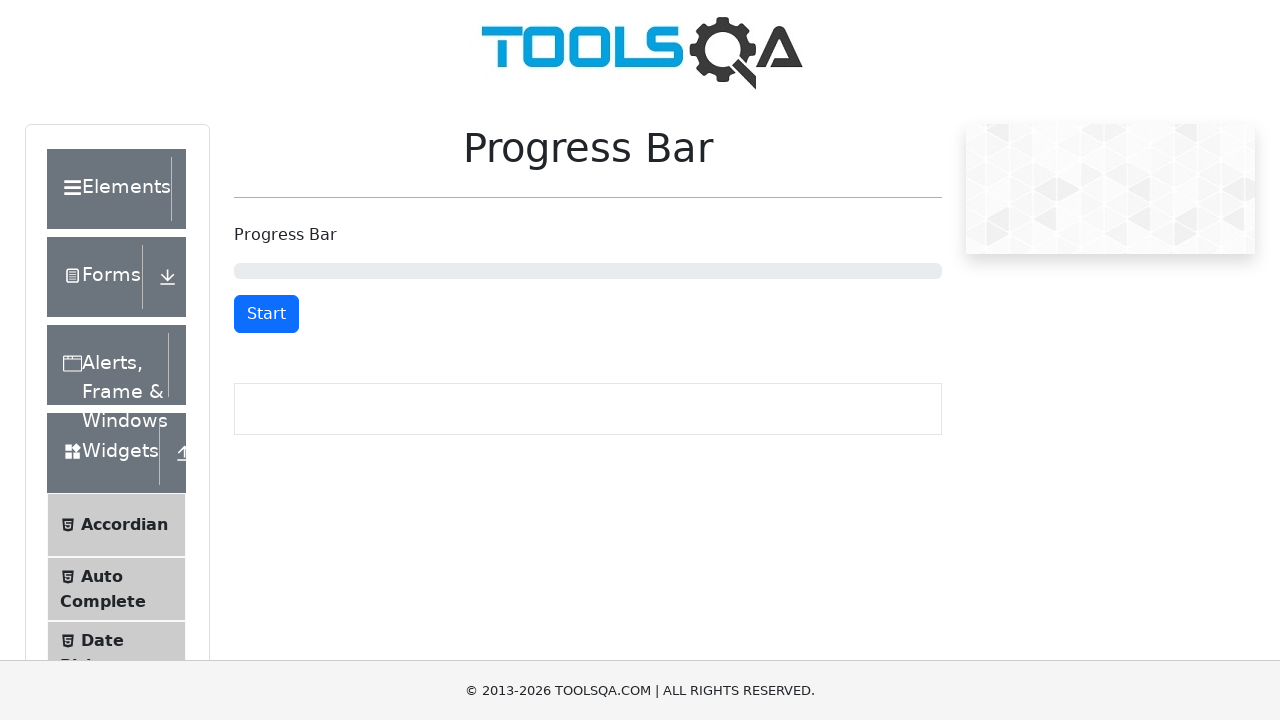

Clicked the Start button on progress bar page at (266, 314) on #startStopButton
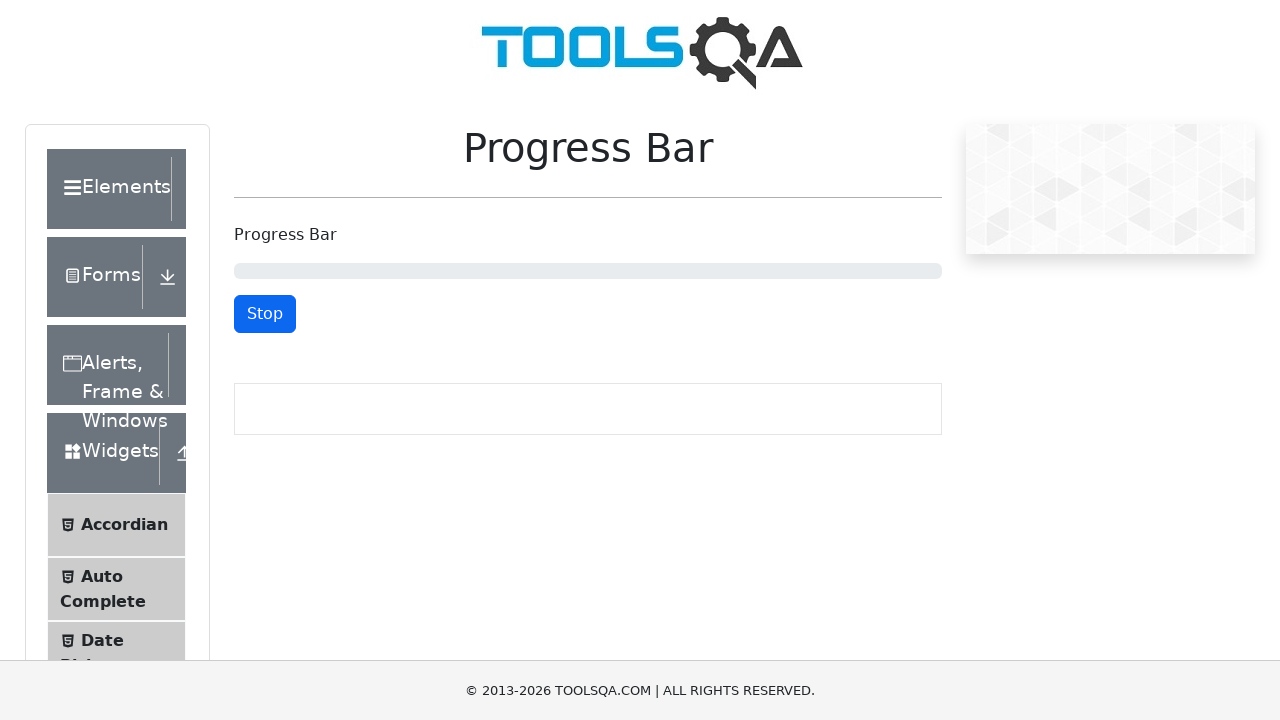

Progress bar value changed, indicating data processing has begun
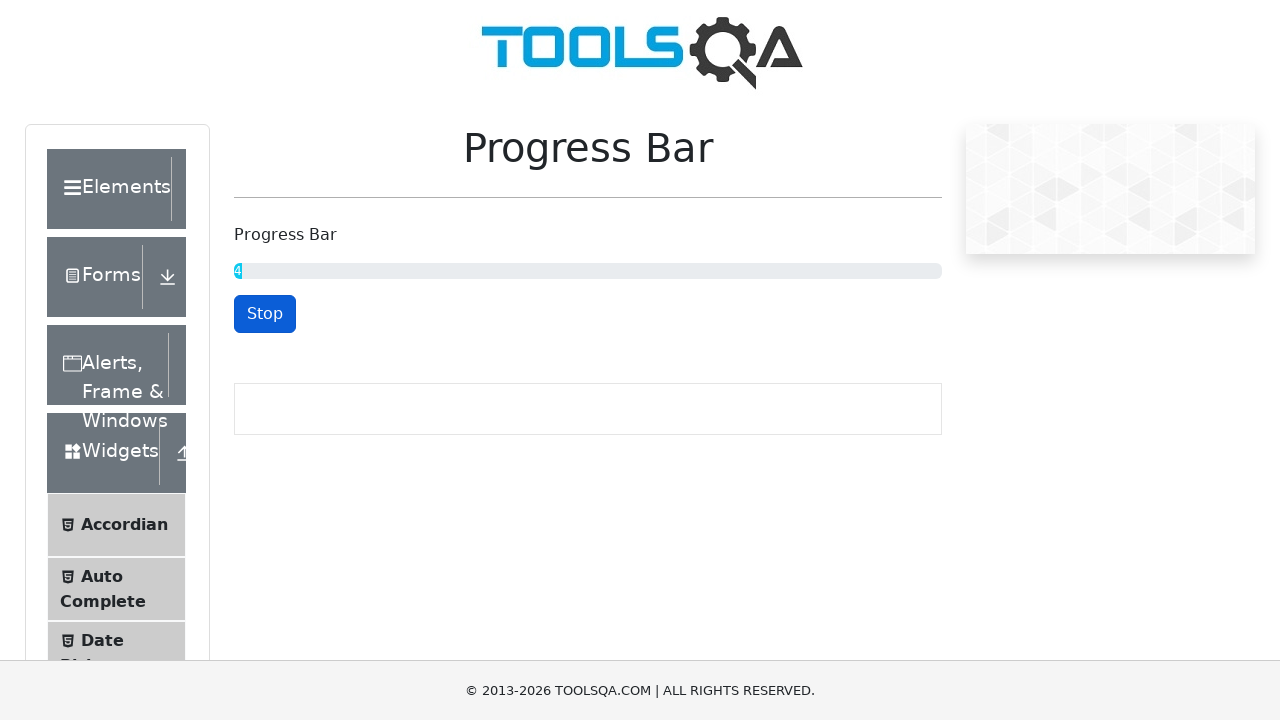

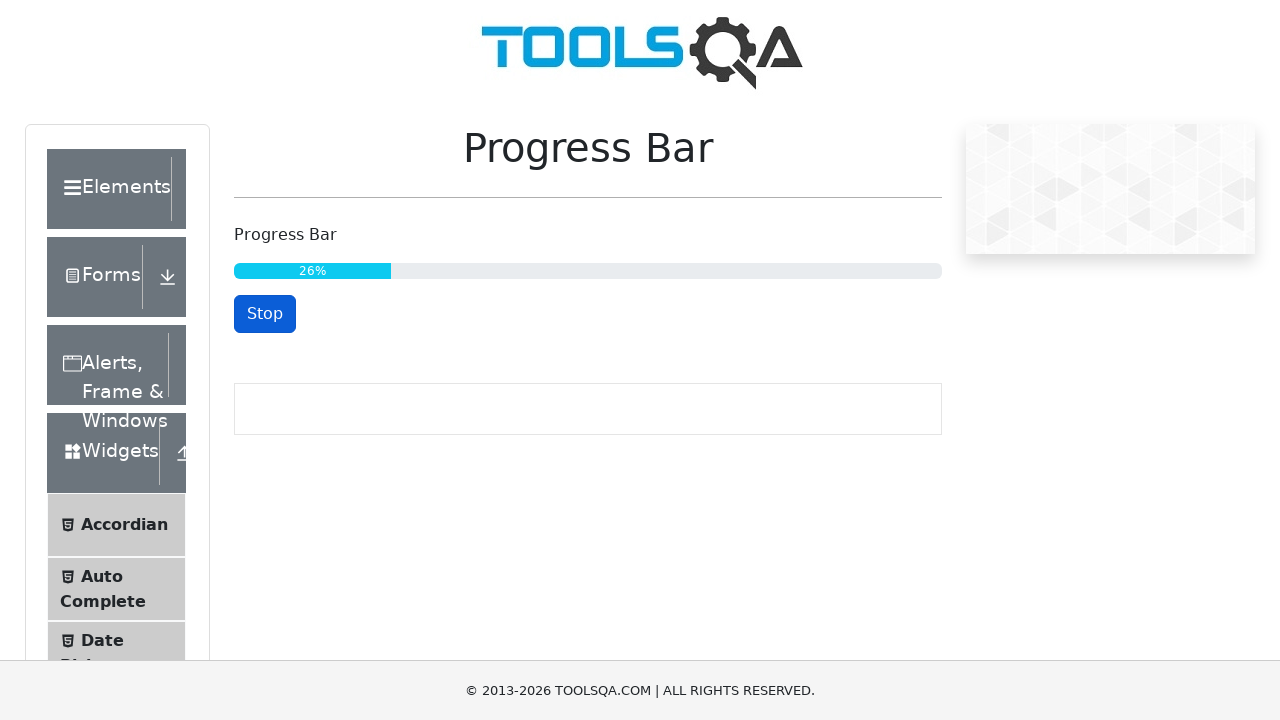